Adds a todo item "Learn Selenium" to the sample todo application and verifies it was added correctly by checking the last list item's text

Starting URL: https://lambdatest.github.io/sample-todo-app/

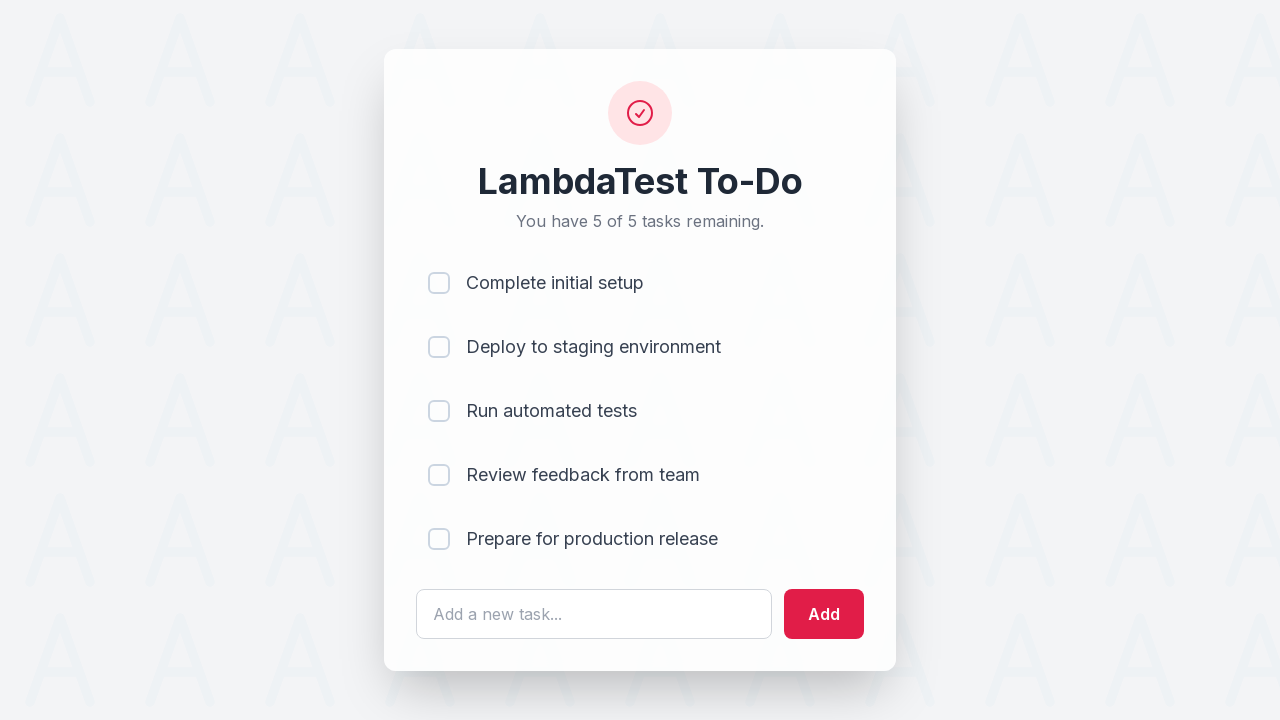

Filled todo input field with 'Learn Selenium' on #sampletodotext
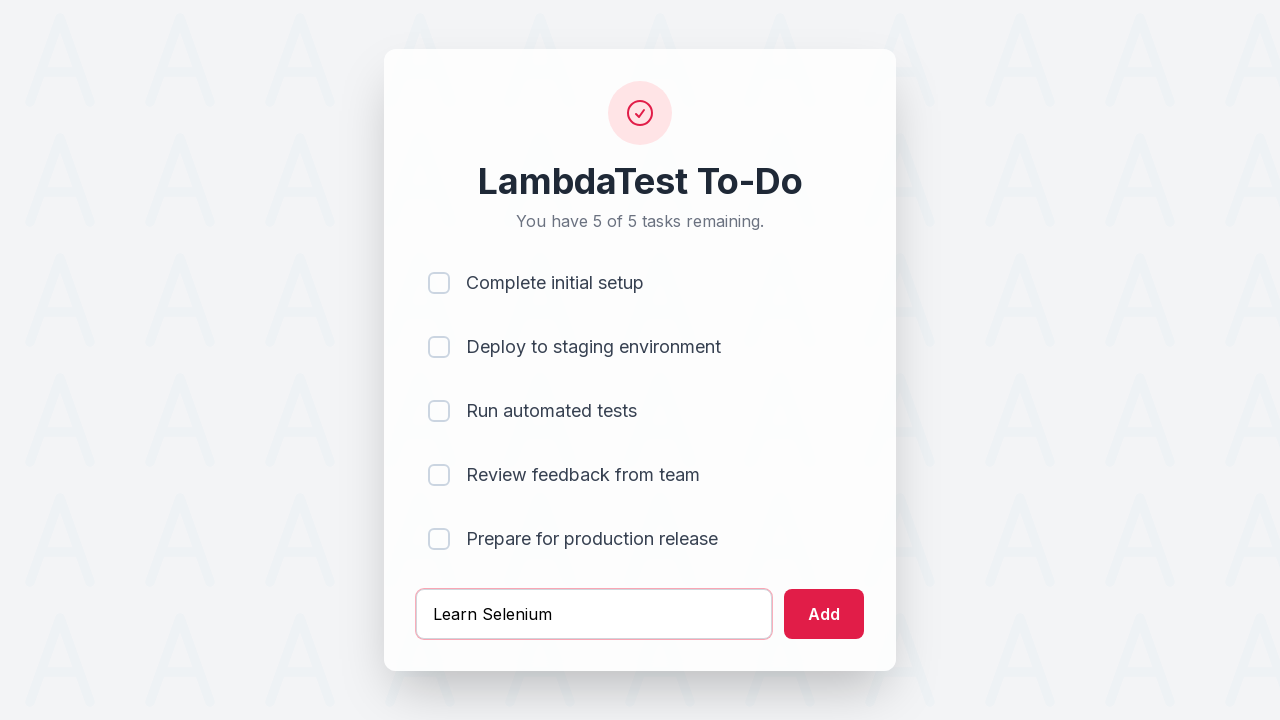

Pressed Enter to add the todo item on #sampletodotext
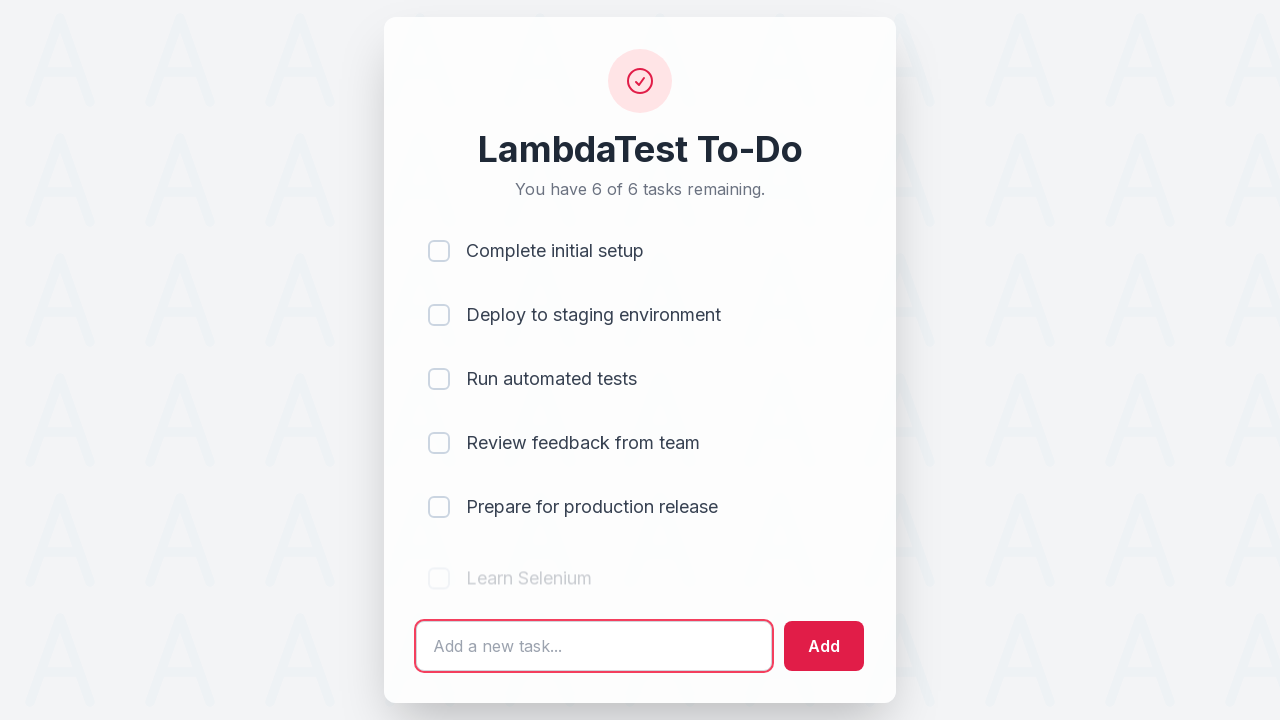

Verified todo item was added to the list
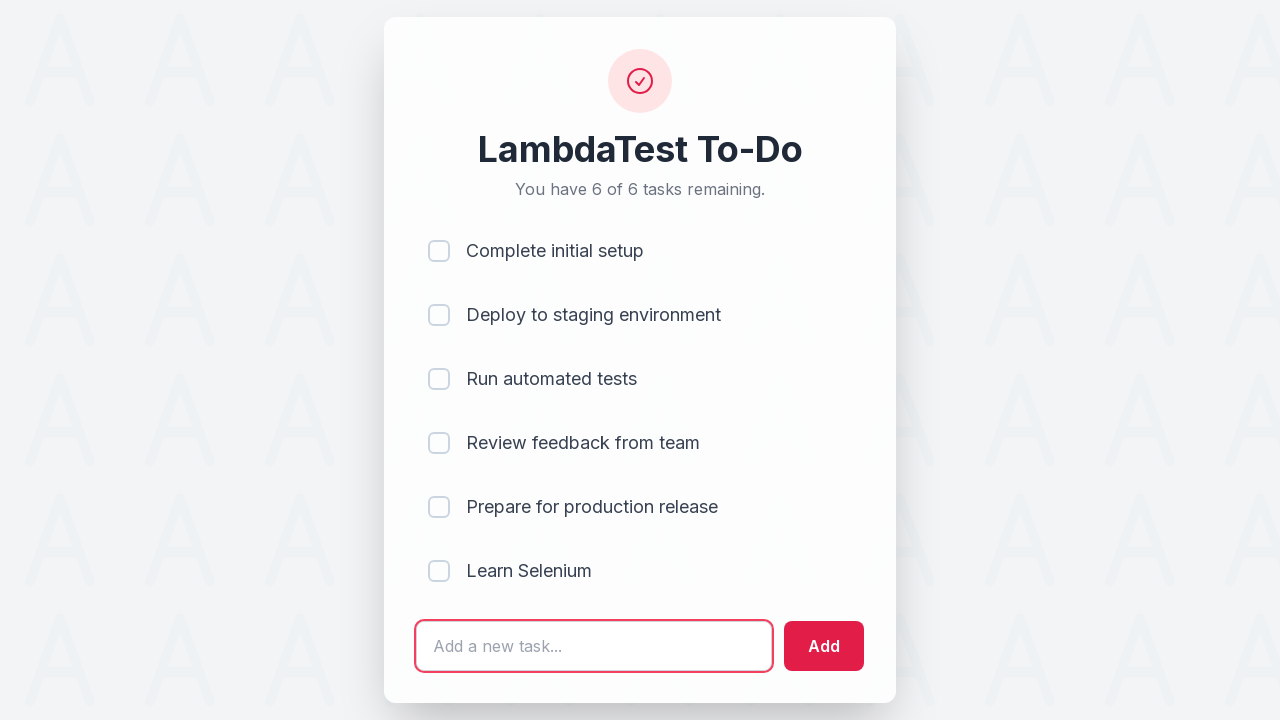

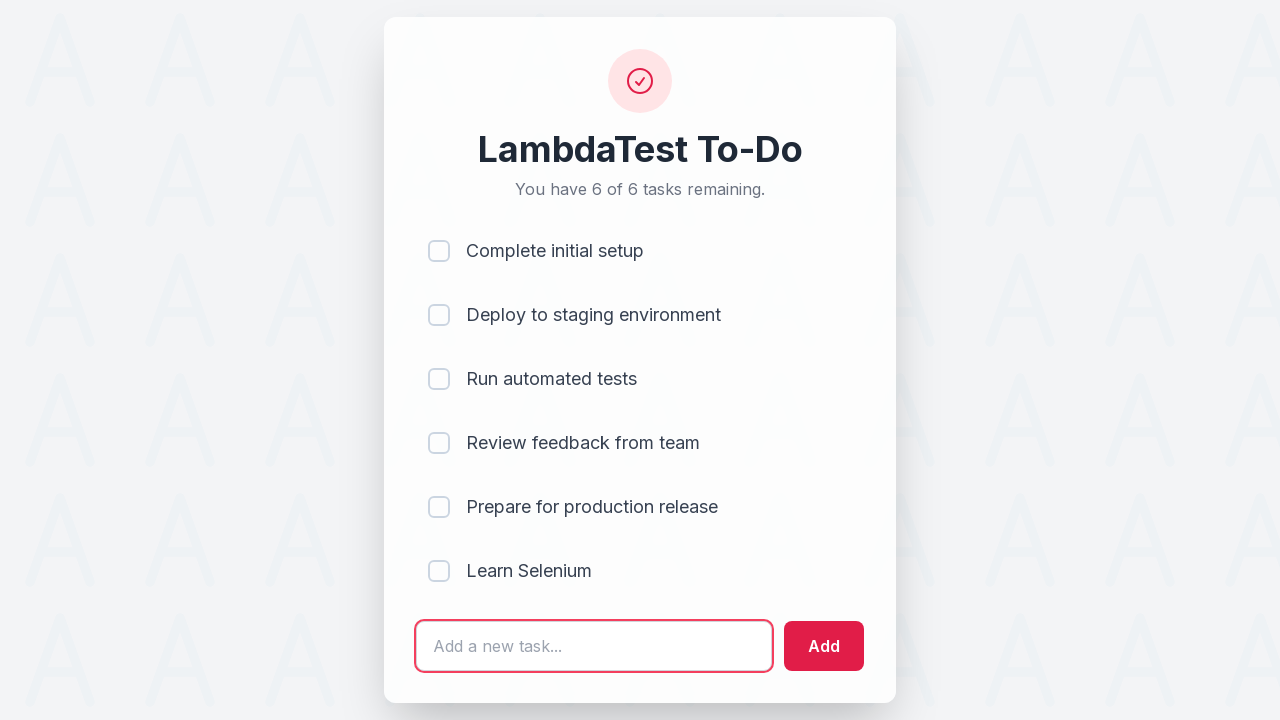